Navigates to PHP Travels website, scrolls to and clicks an element, then verifies the page header

Starting URL: https://phptravels.net/

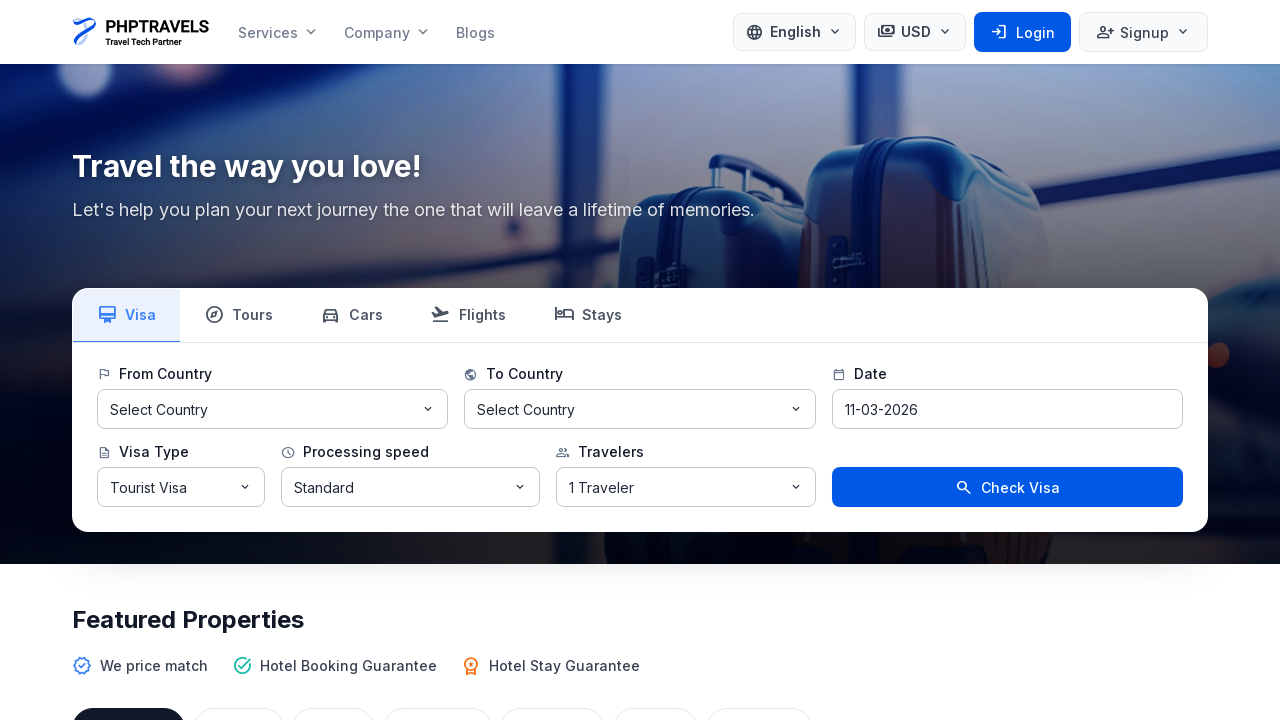

Scrolled page down to 300px
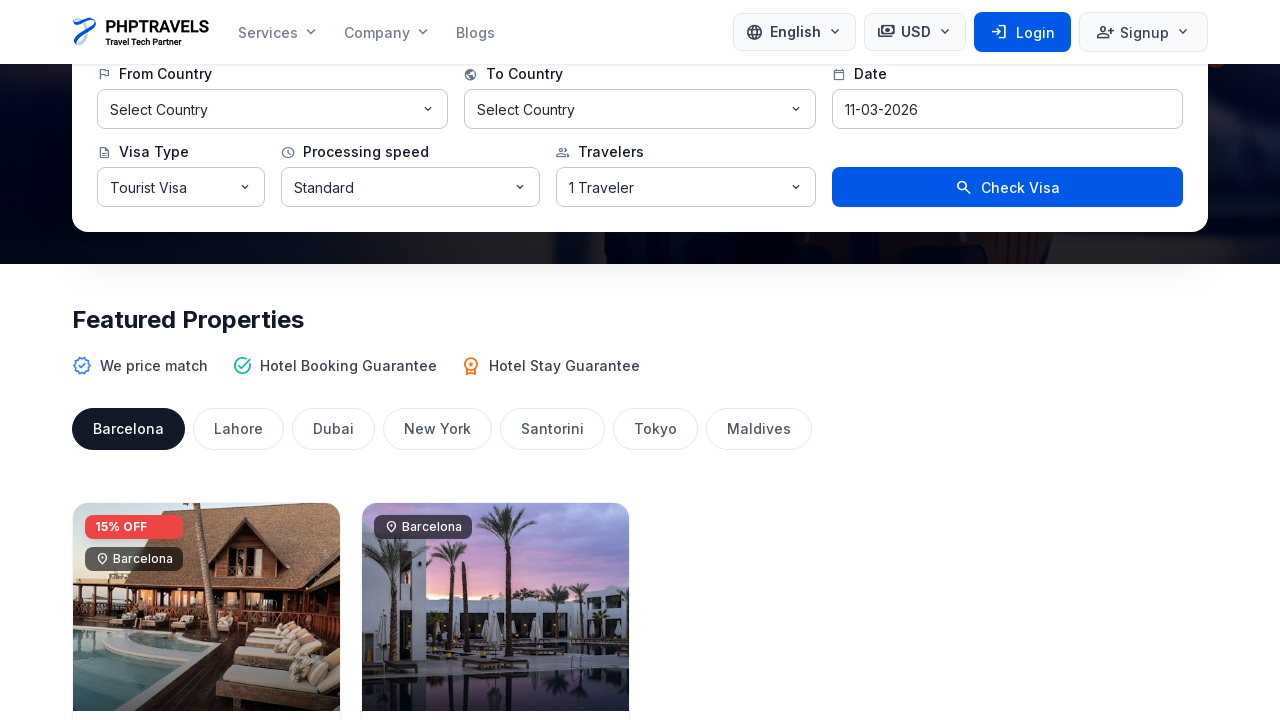

Element not found, waited 1000ms for fallback approach on xpath=//body/div[@id='app']/div[1]/div[1]/div[2]/div[1]/div[1]
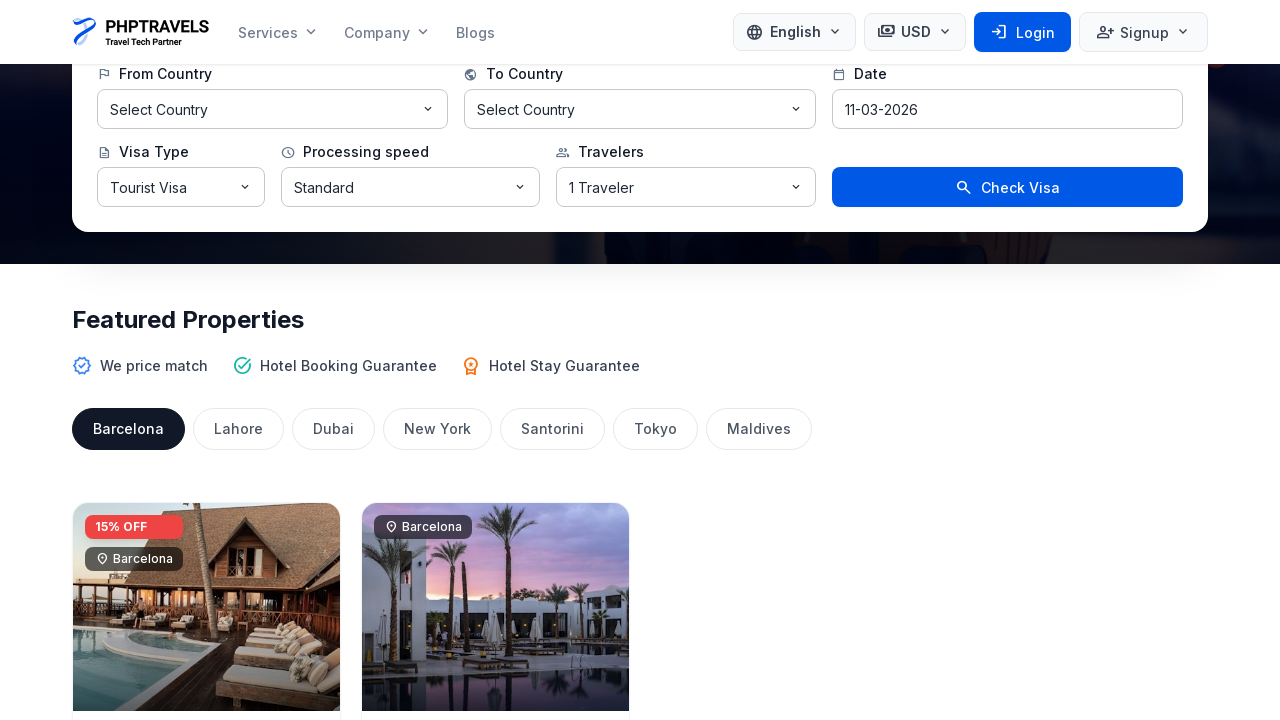

Located main header element
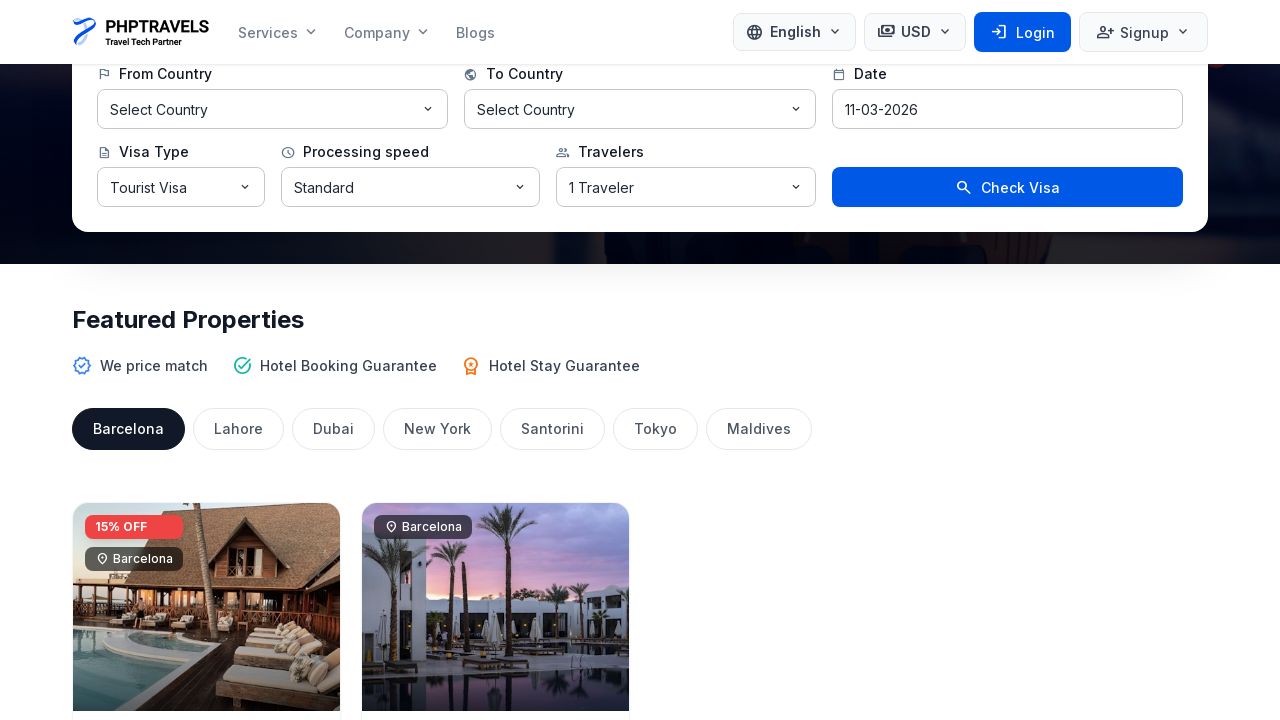

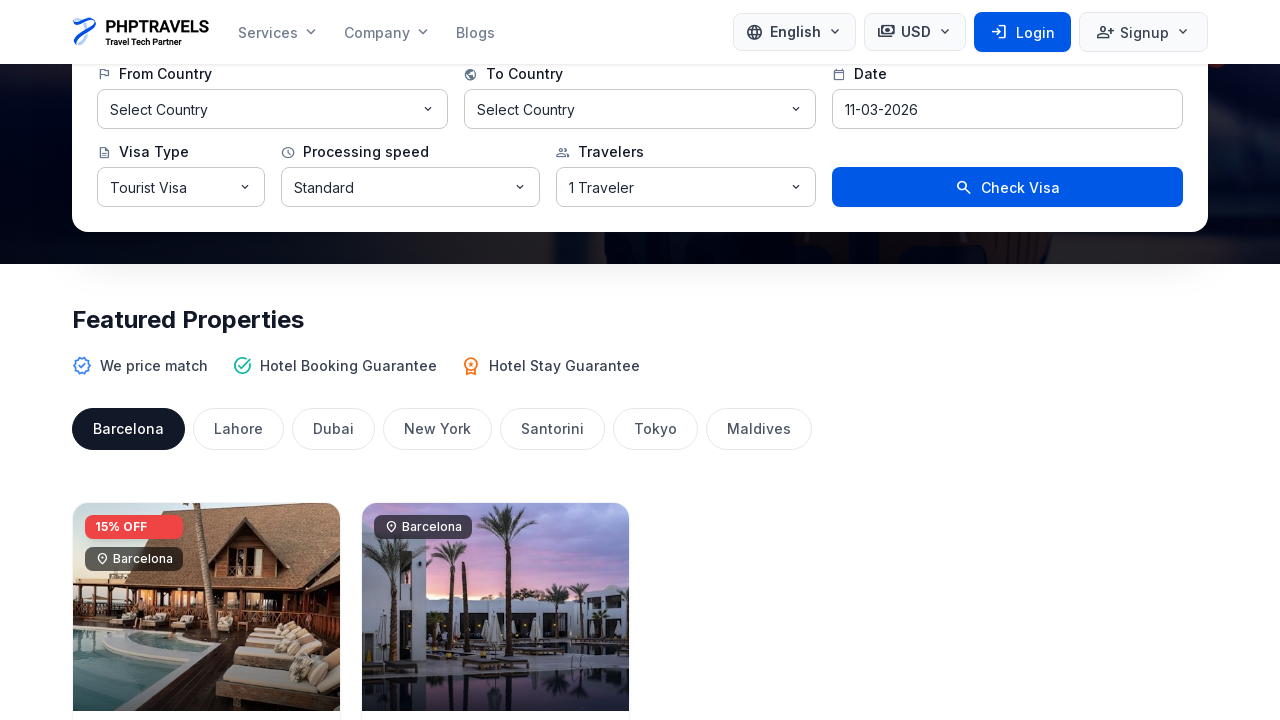